Tests an e-commerce site's search and add to cart functionality by searching for products containing "ca", verifying search results, and adding specific items to cart

Starting URL: https://rahulshettyacademy.com/seleniumPractise/#/

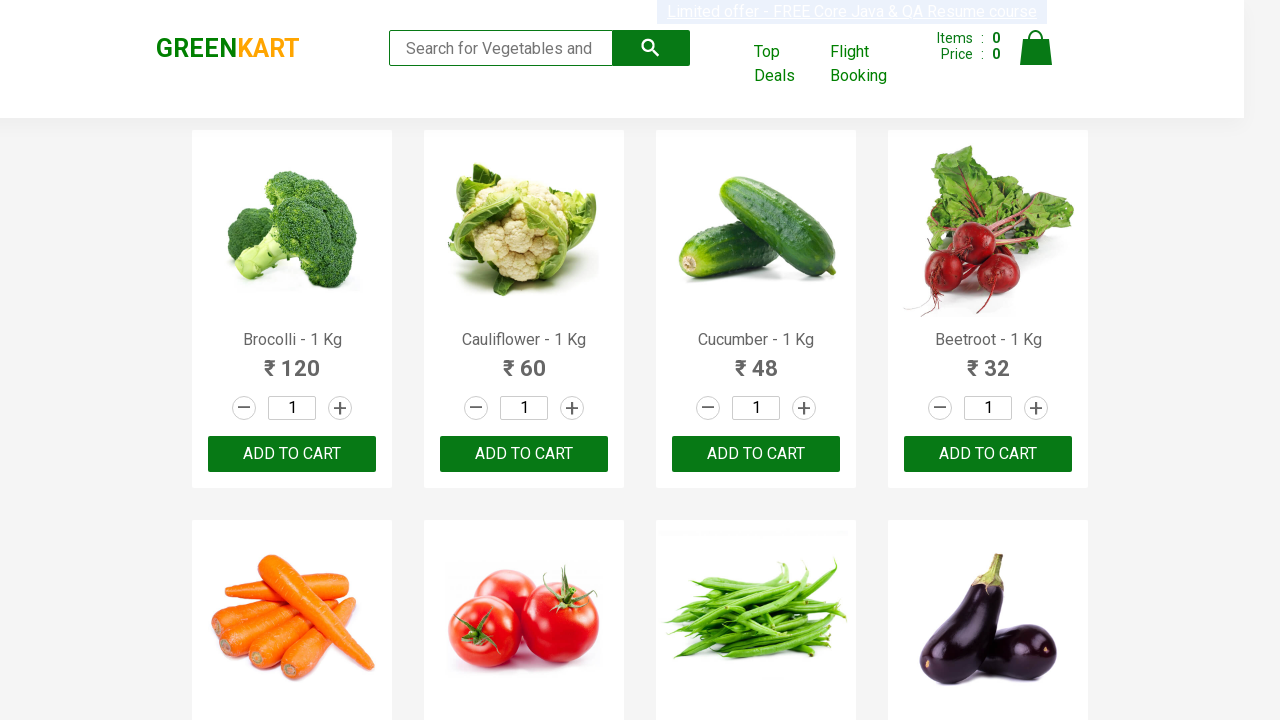

Filled search field with 'ca' on .search-keyword
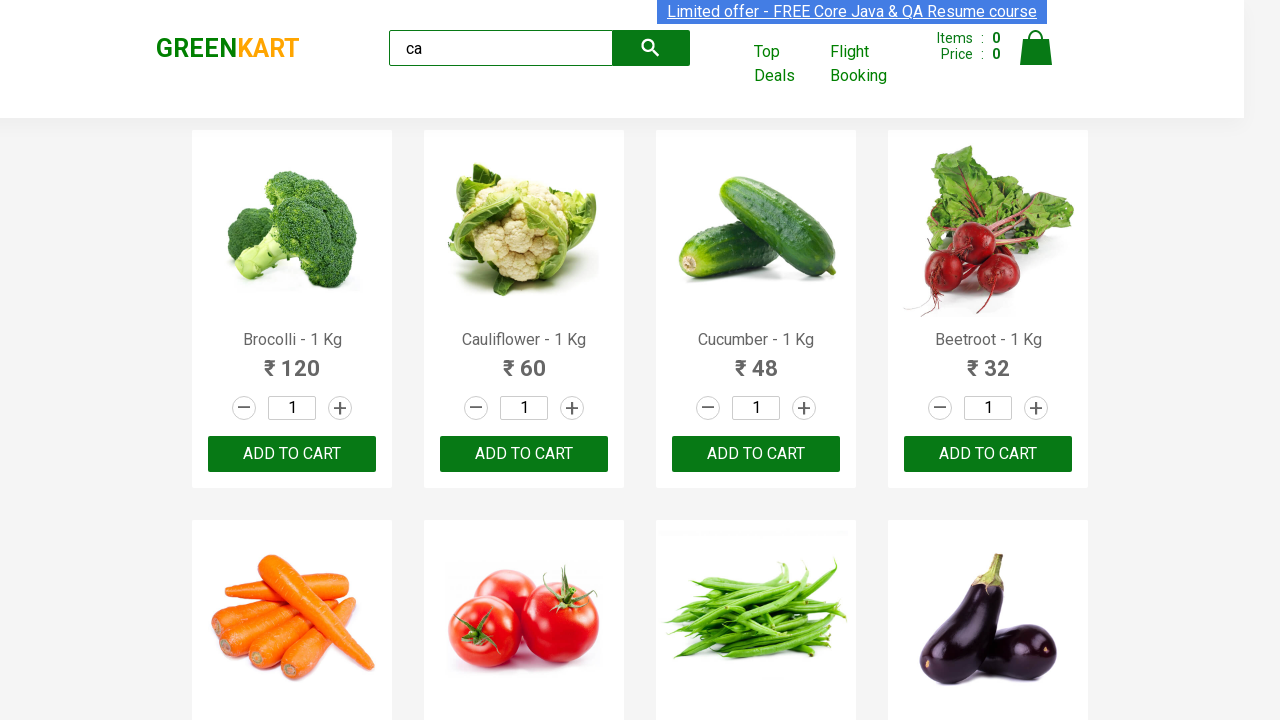

Waited 5 seconds for search results to load
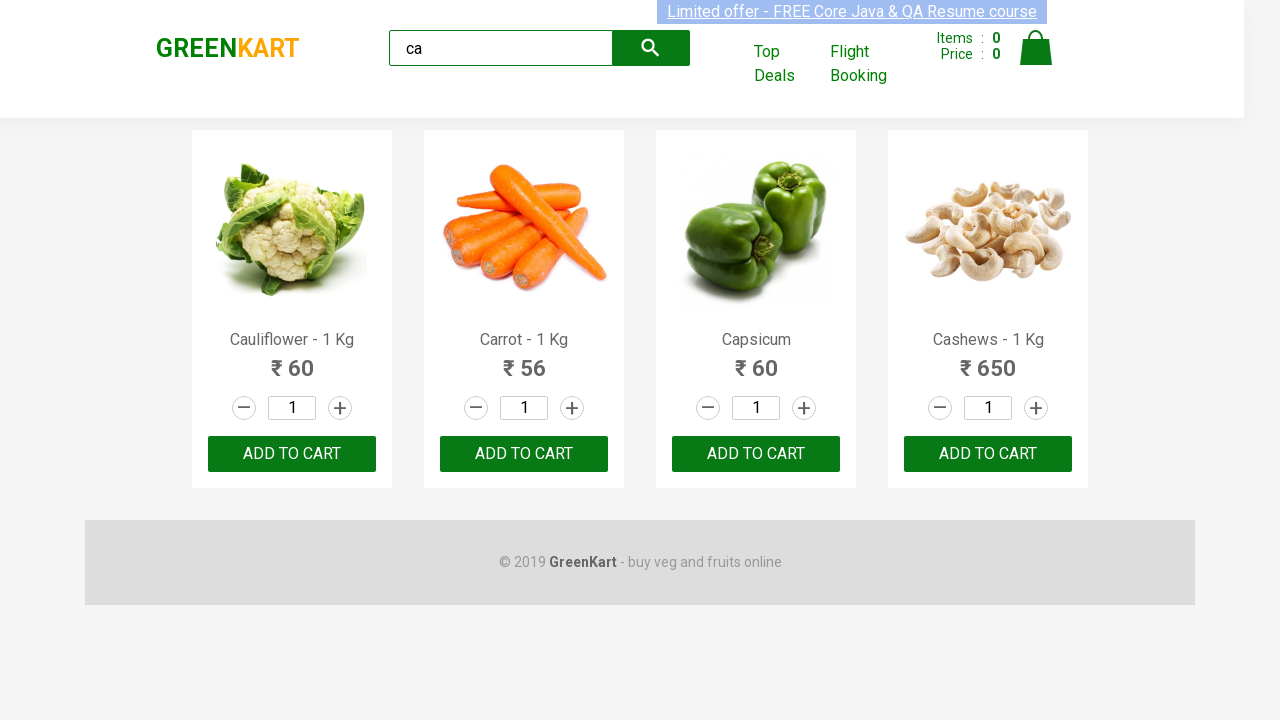

Verified that 4 visible products are displayed
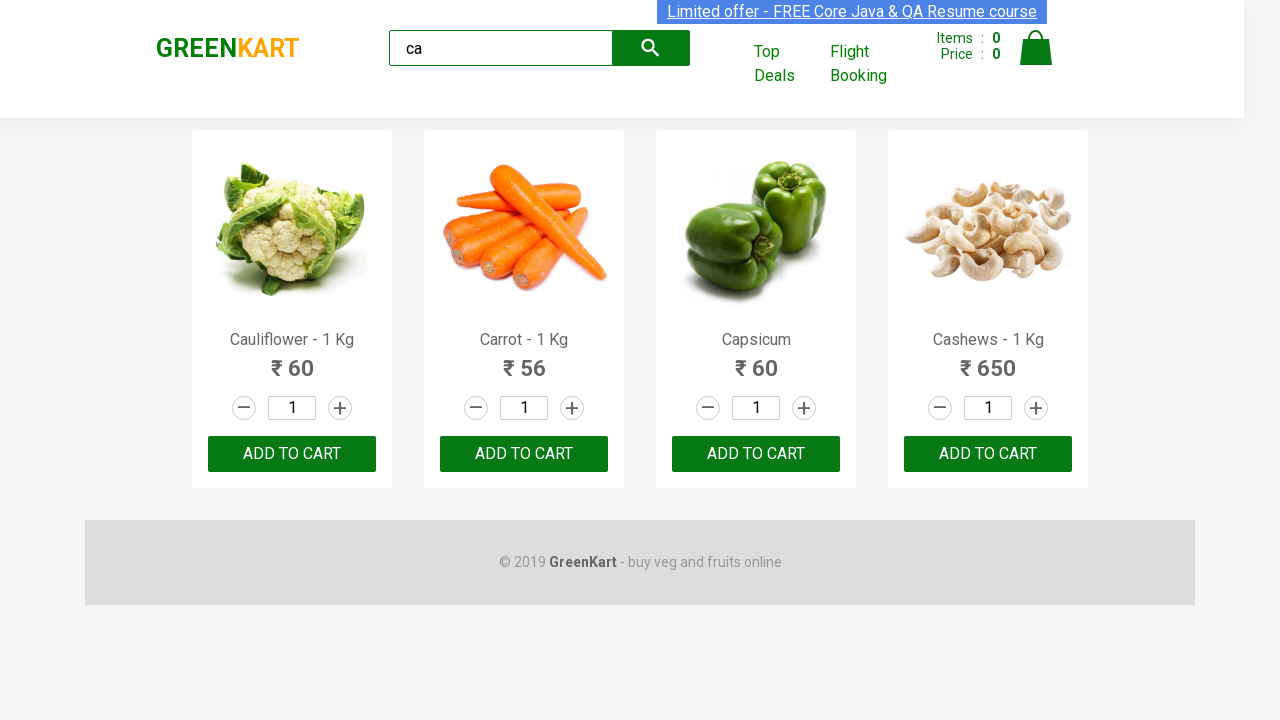

Clicked 'ADD TO CART' button for the third product at (756, 454) on .products >> .product >> nth=2 >> internal:text="ADD TO CART"i
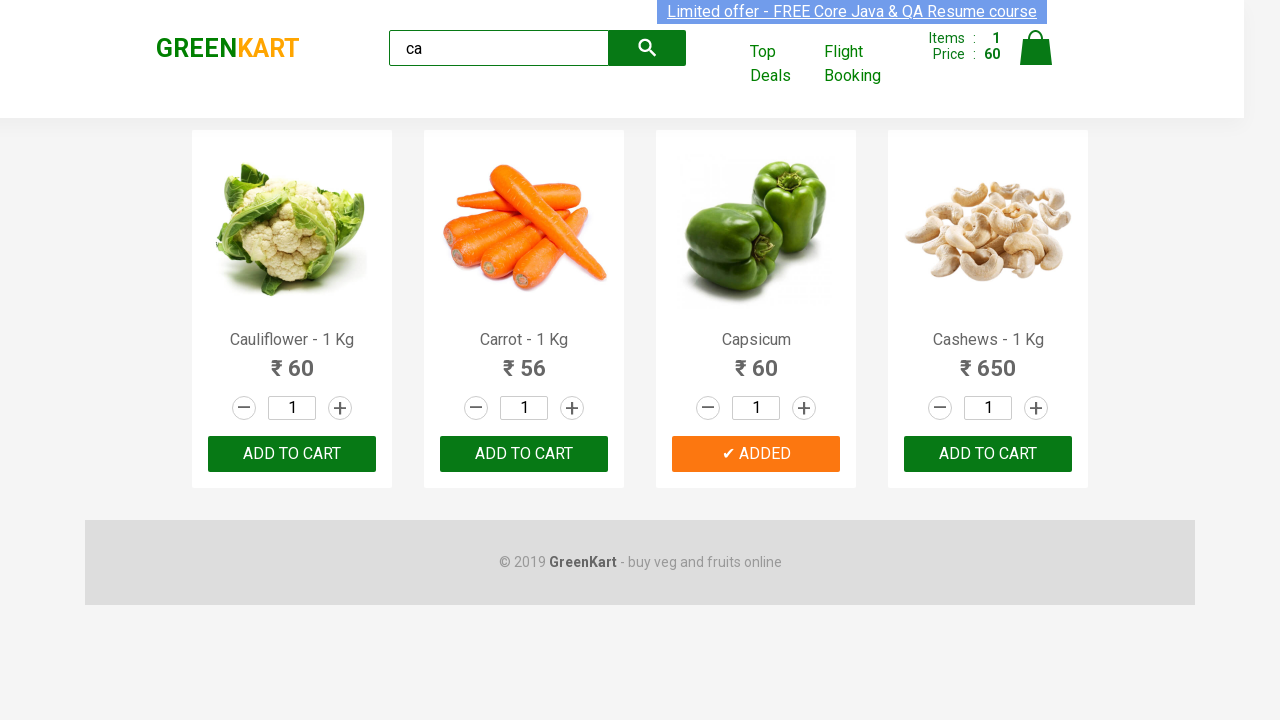

Found Cashews product and clicked 'ADD TO CART' button at (988, 454) on .products .product >> nth=3 >> button
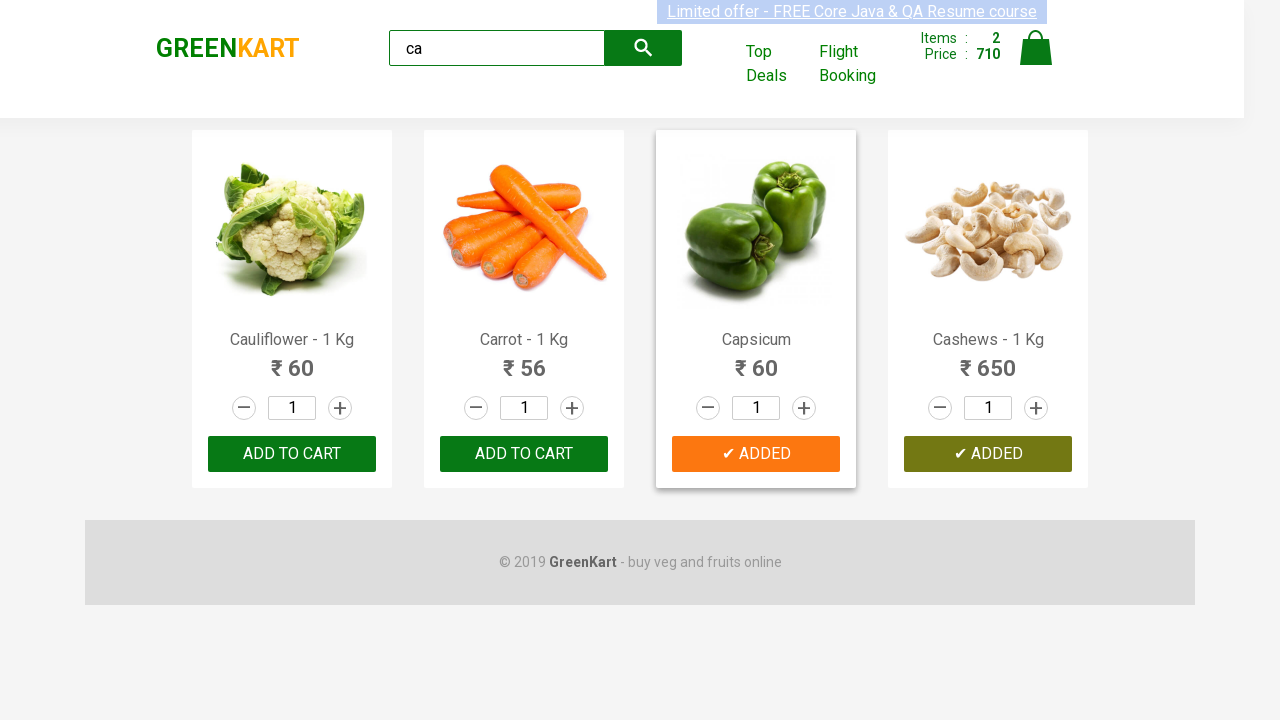

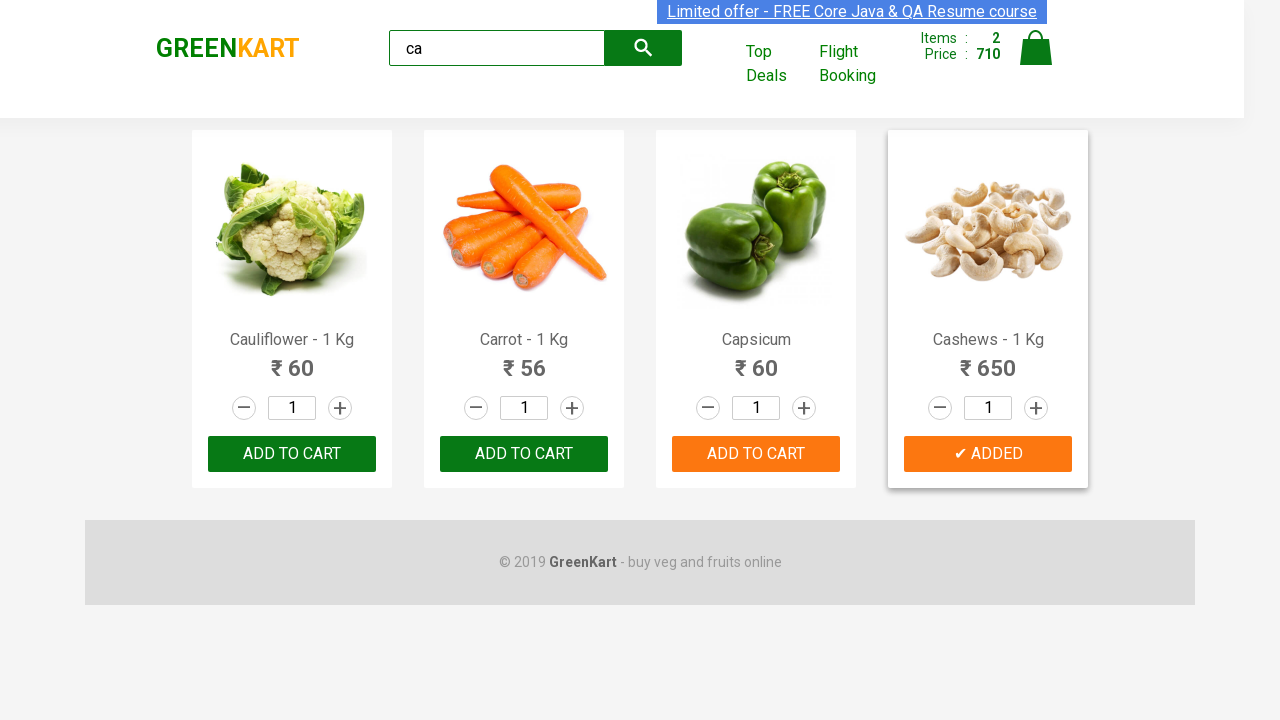